Tests the Web Tables functionality on DemoQA by navigating to the Elements section, opening Web Tables, and adding a new record with personal information (first name, last name, email, age, salary, department).

Starting URL: https://demoqa.com/

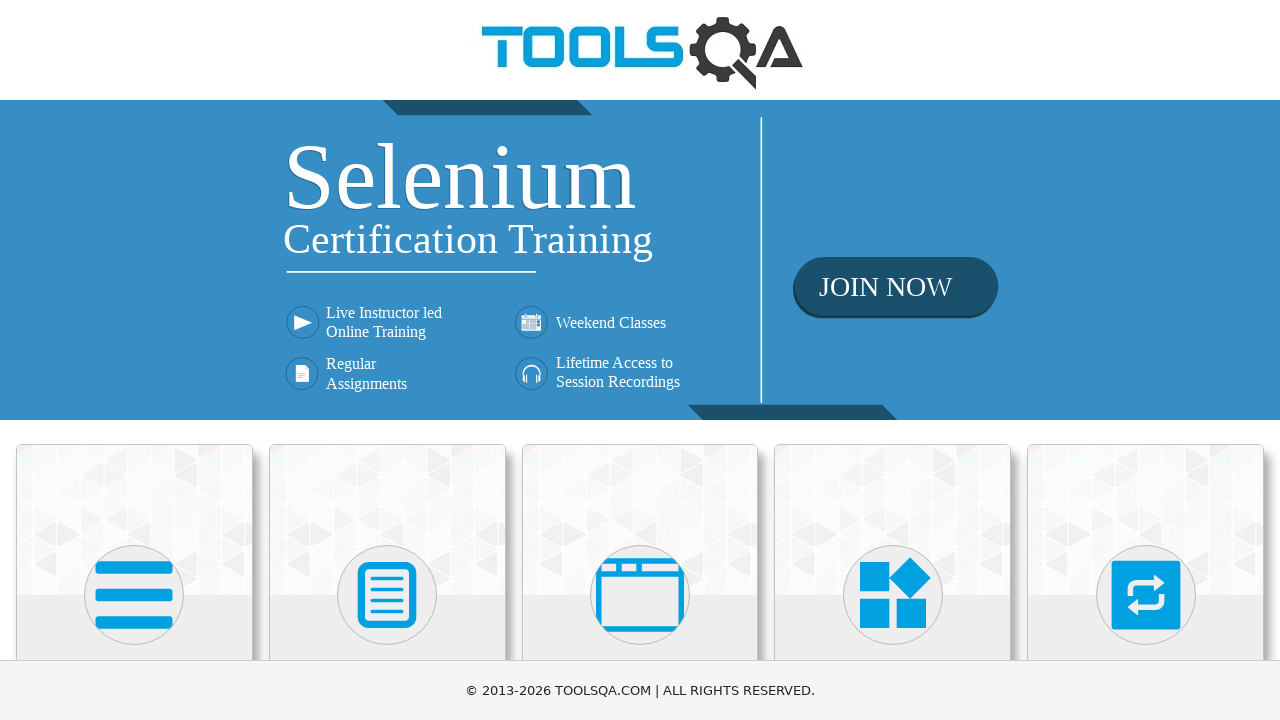

Scrolled down 400px to view Elements section
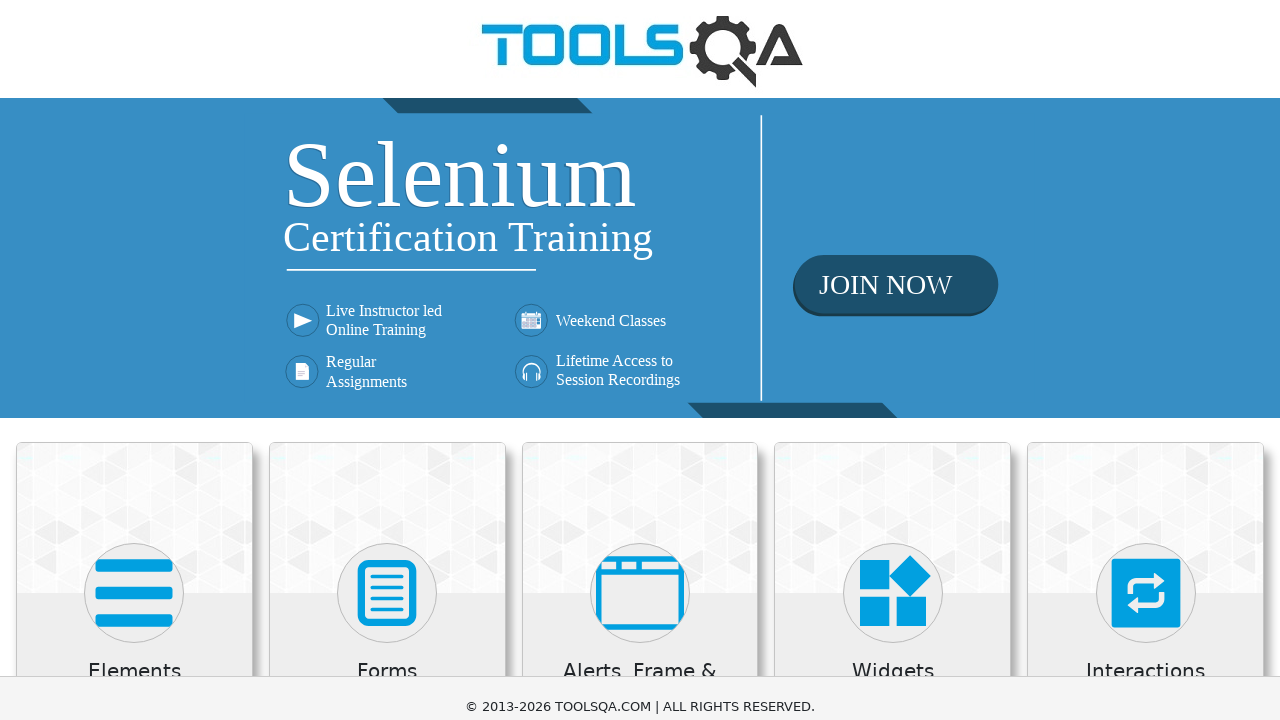

Clicked on Elements card at (134, 273) on xpath=//h5[text()='Elements']
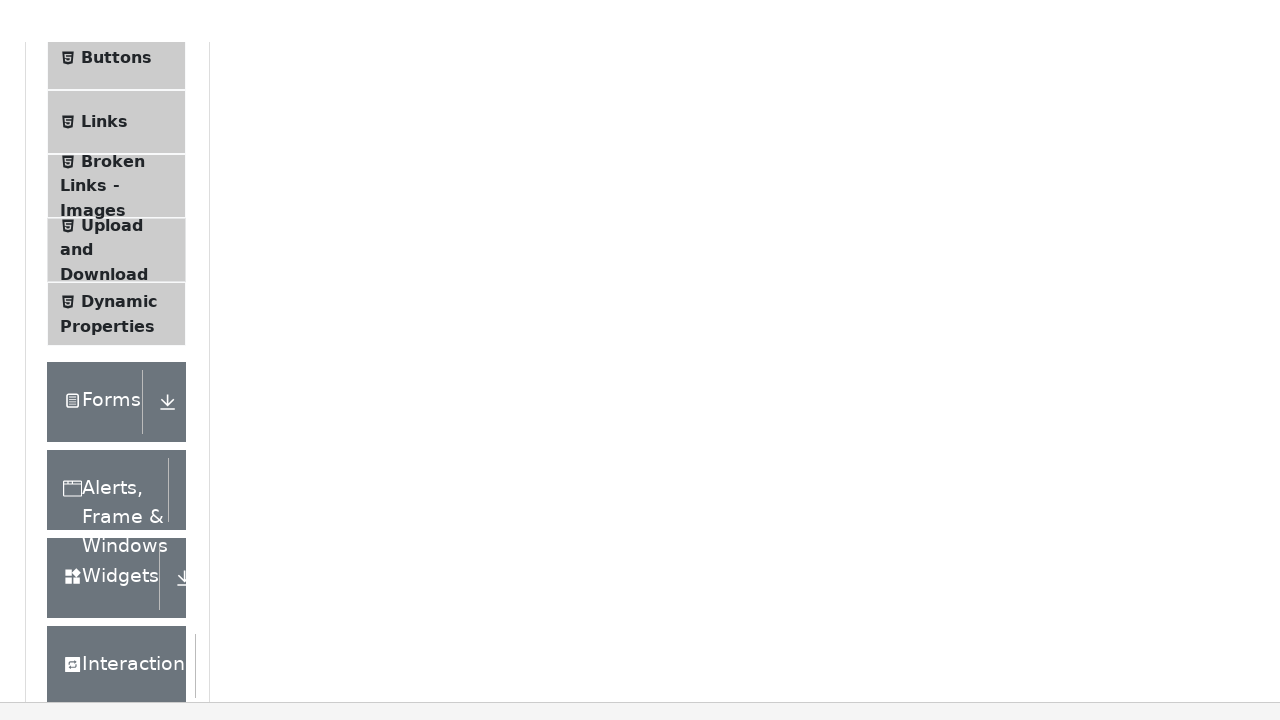

Clicked on Web Tables menu item at (100, 348) on xpath=//span[text()='Web Tables']
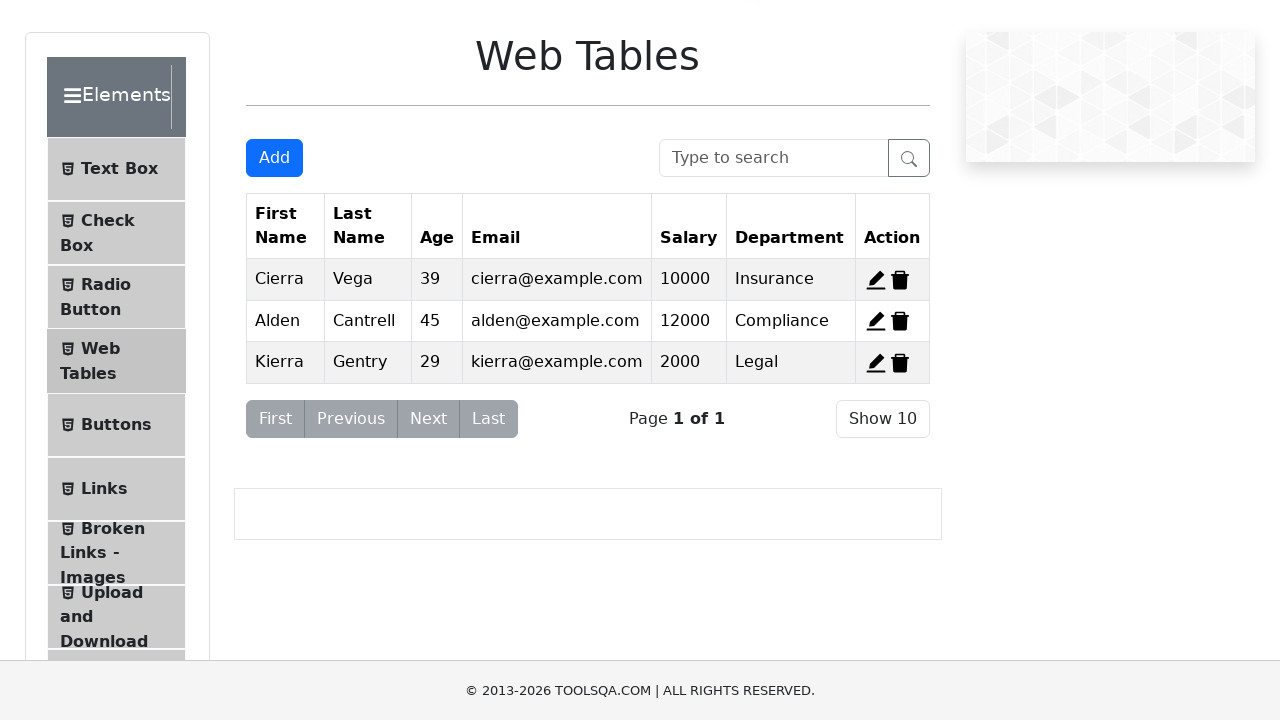

Clicked Add button to open registration form at (274, 158) on #addNewRecordButton
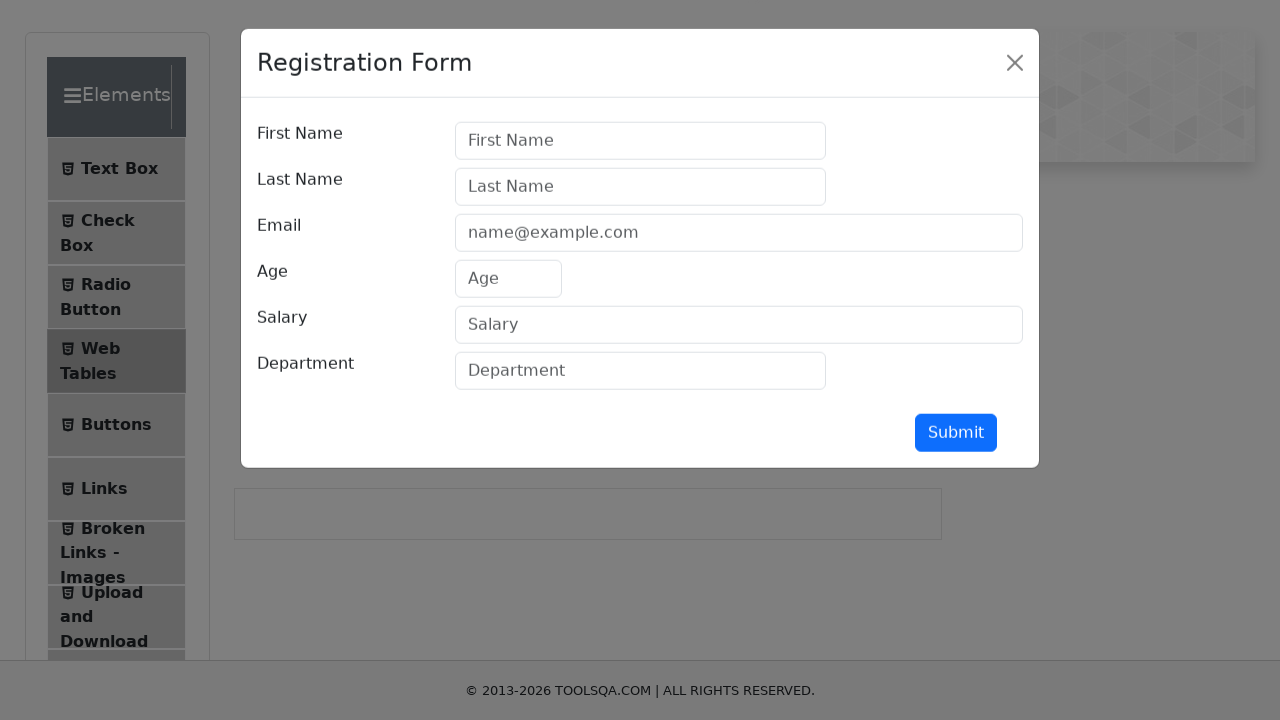

Filled first name field with 'Mariana' on #firstName
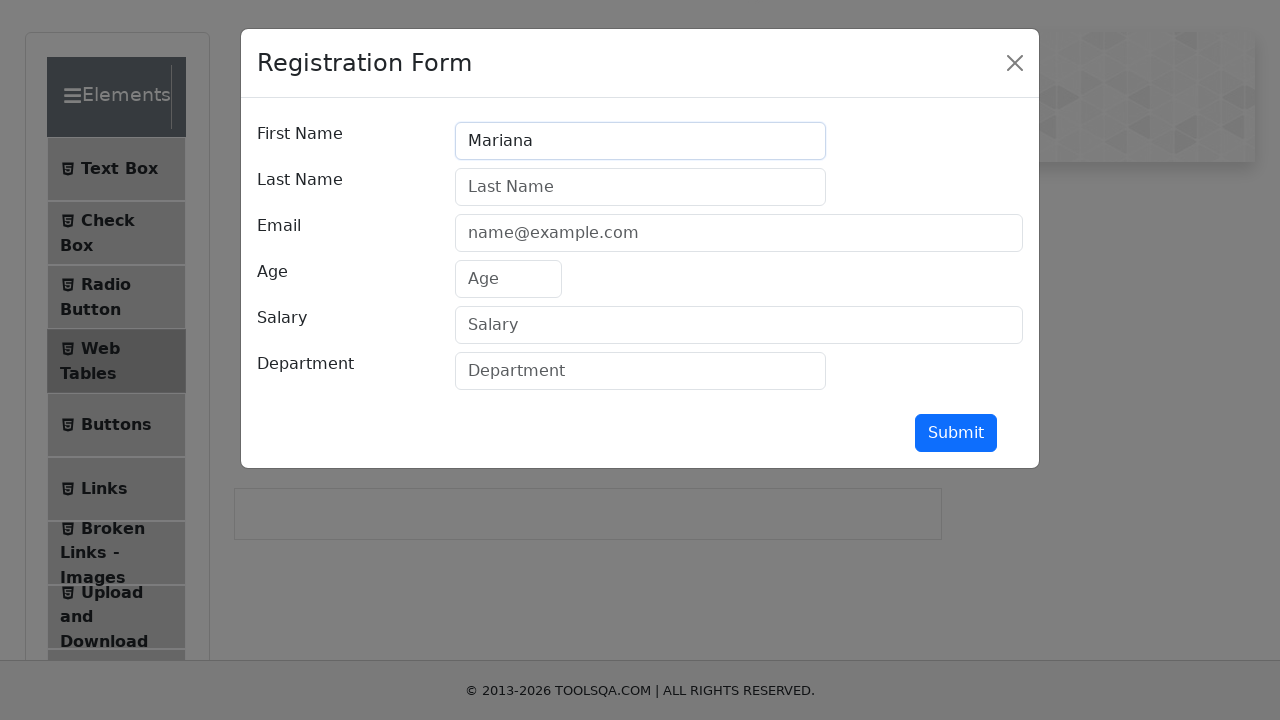

Filled last name field with 'Petrov' on #lastName
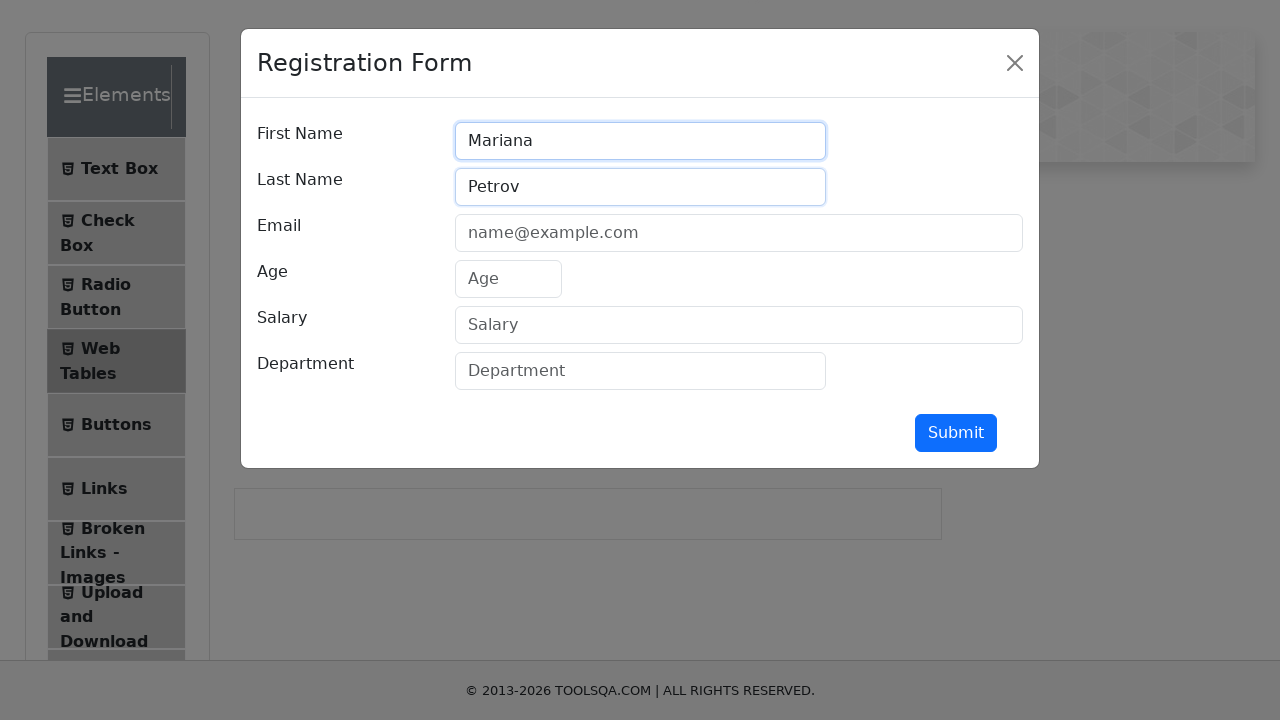

Filled email field with 'mariana.petrov@example.com' on #userEmail
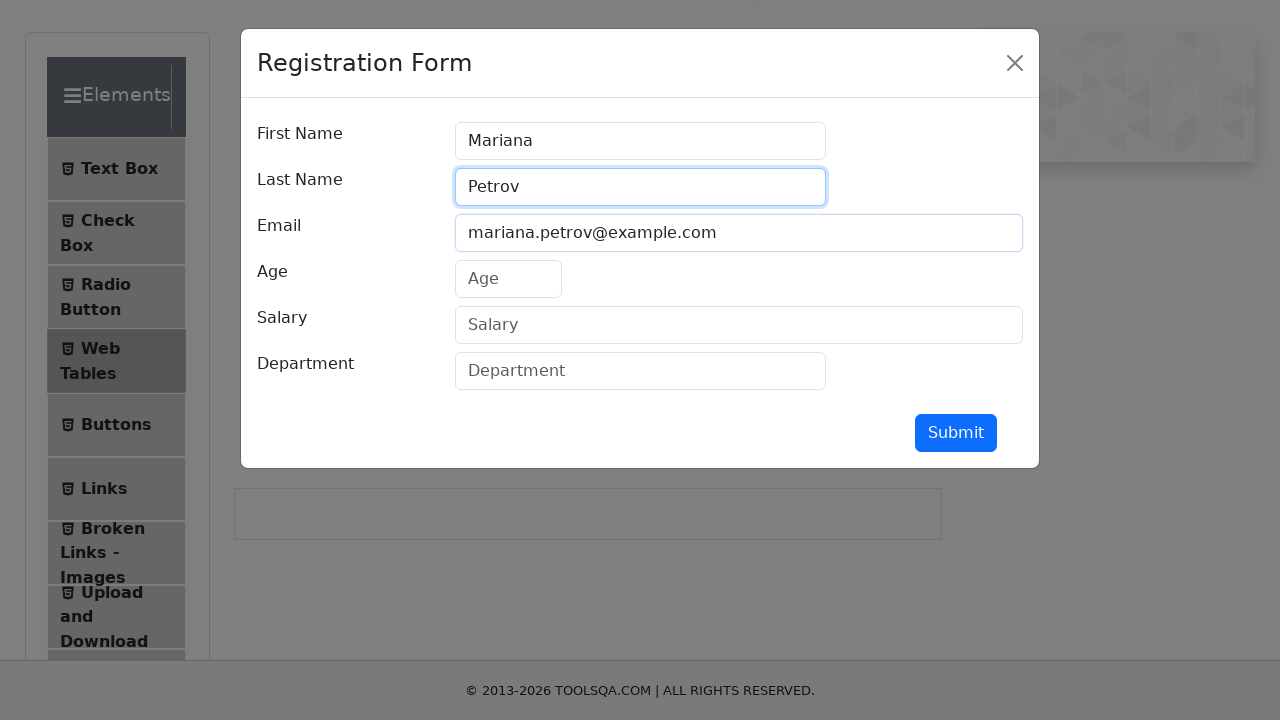

Filled age field with '31' on #age
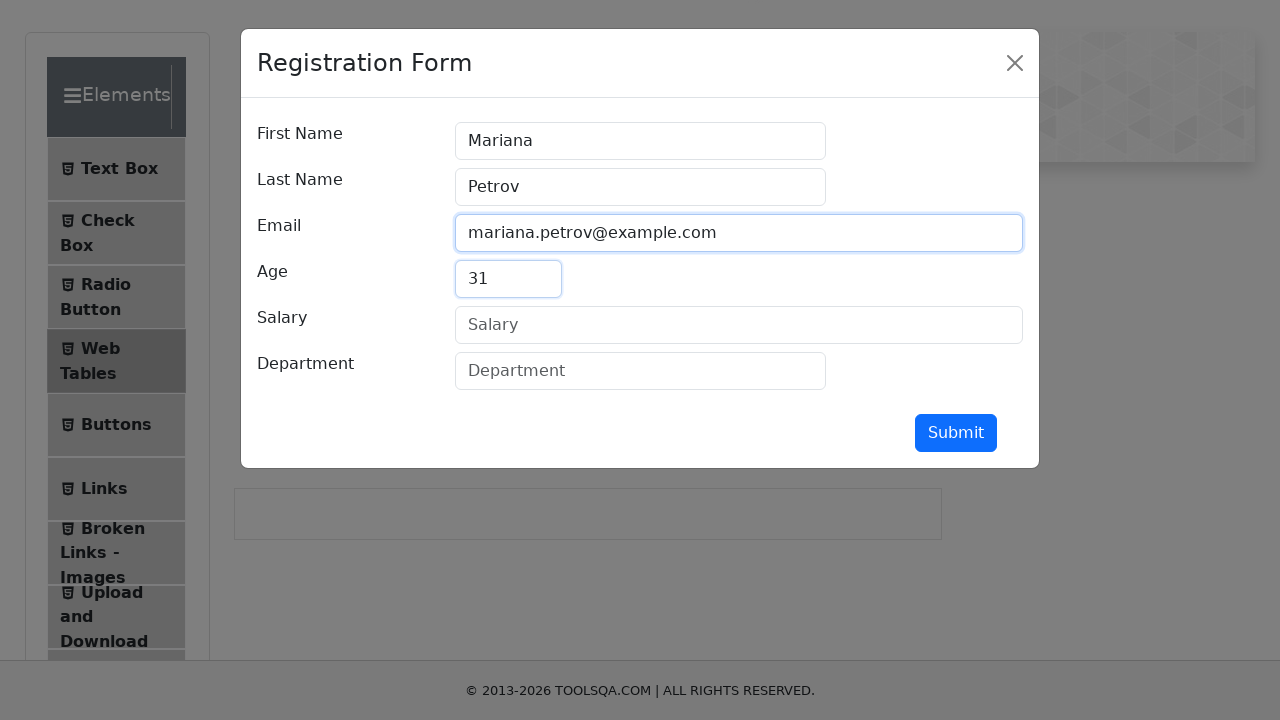

Filled salary field with '8500' on #salary
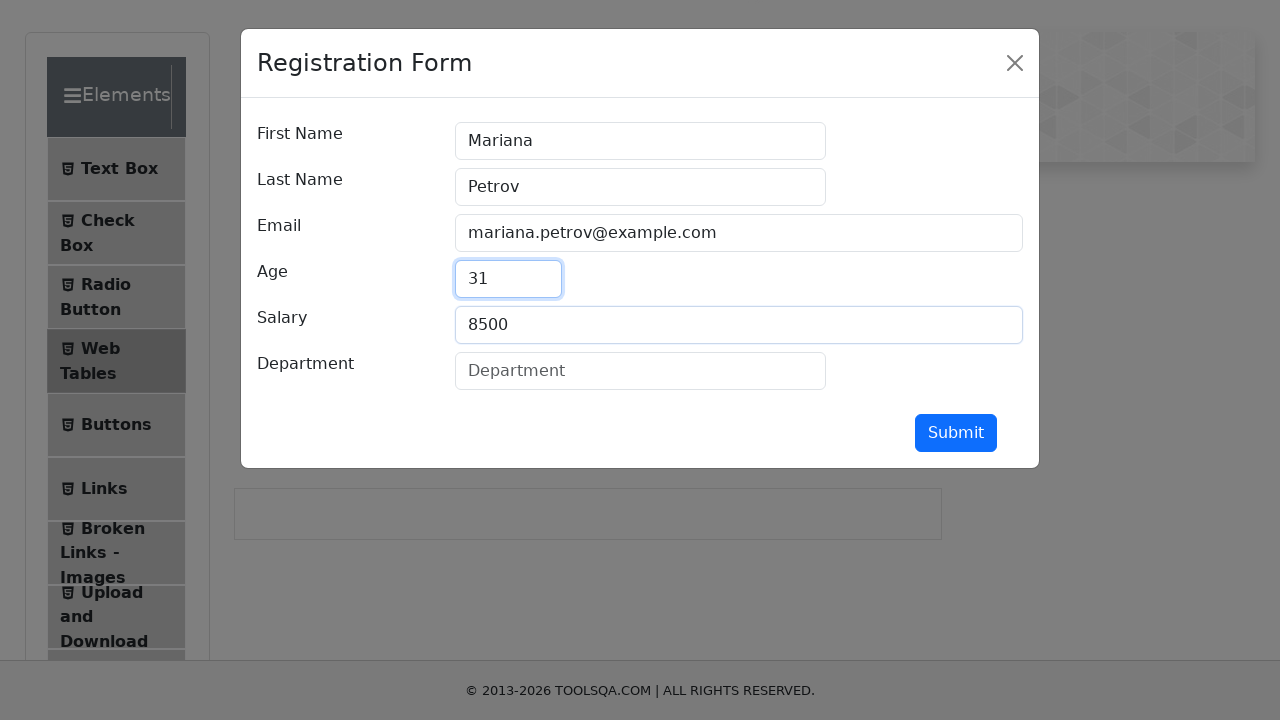

Filled department field with 'Marketing' on #department
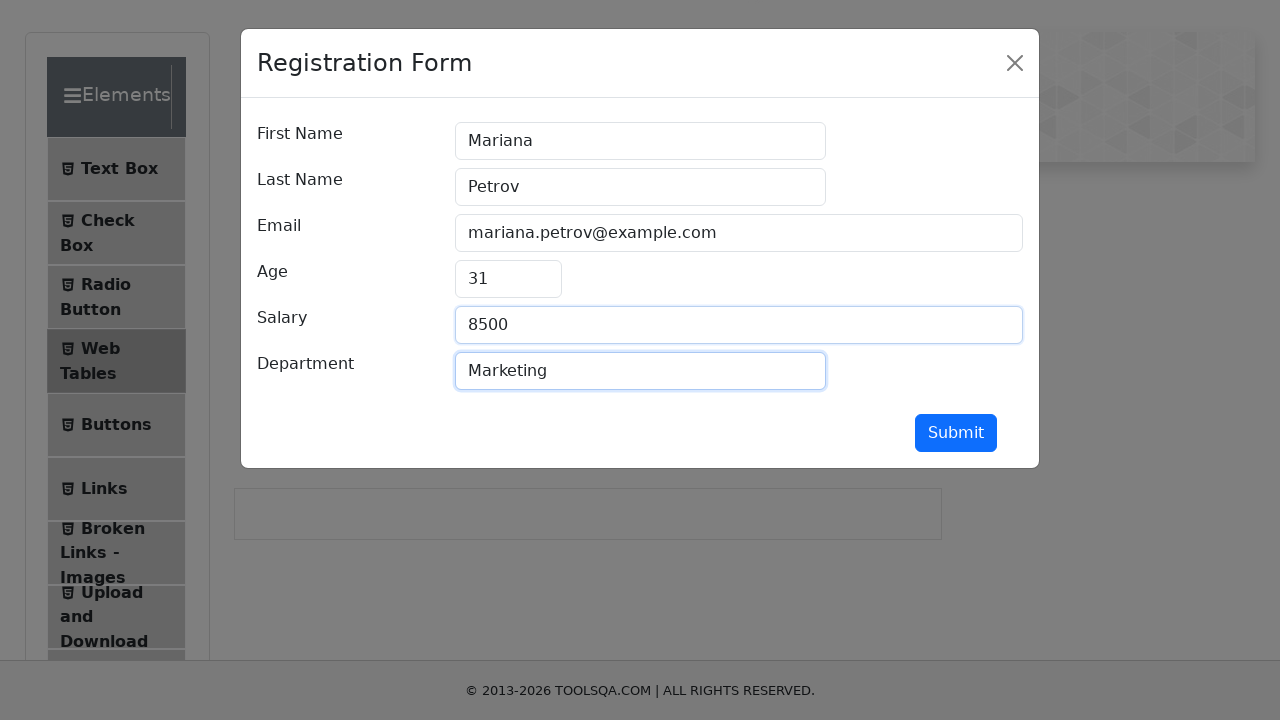

Clicked submit button to add new record at (956, 433) on #submit
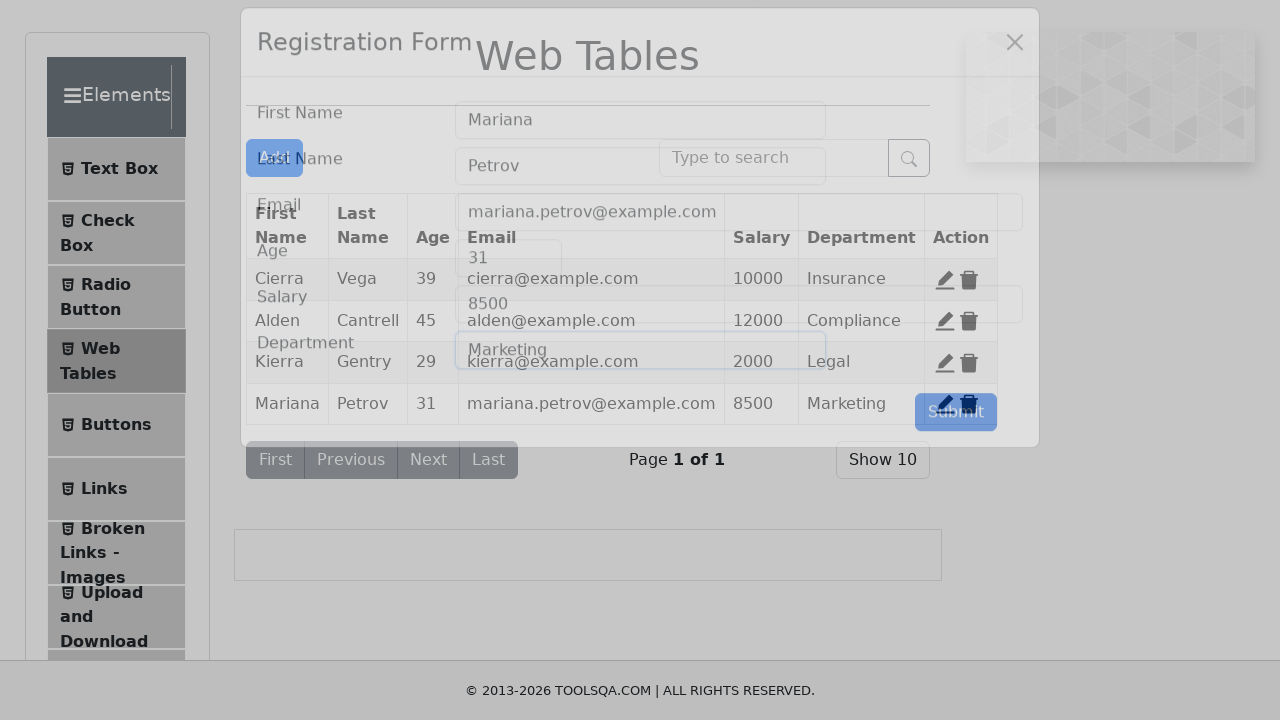

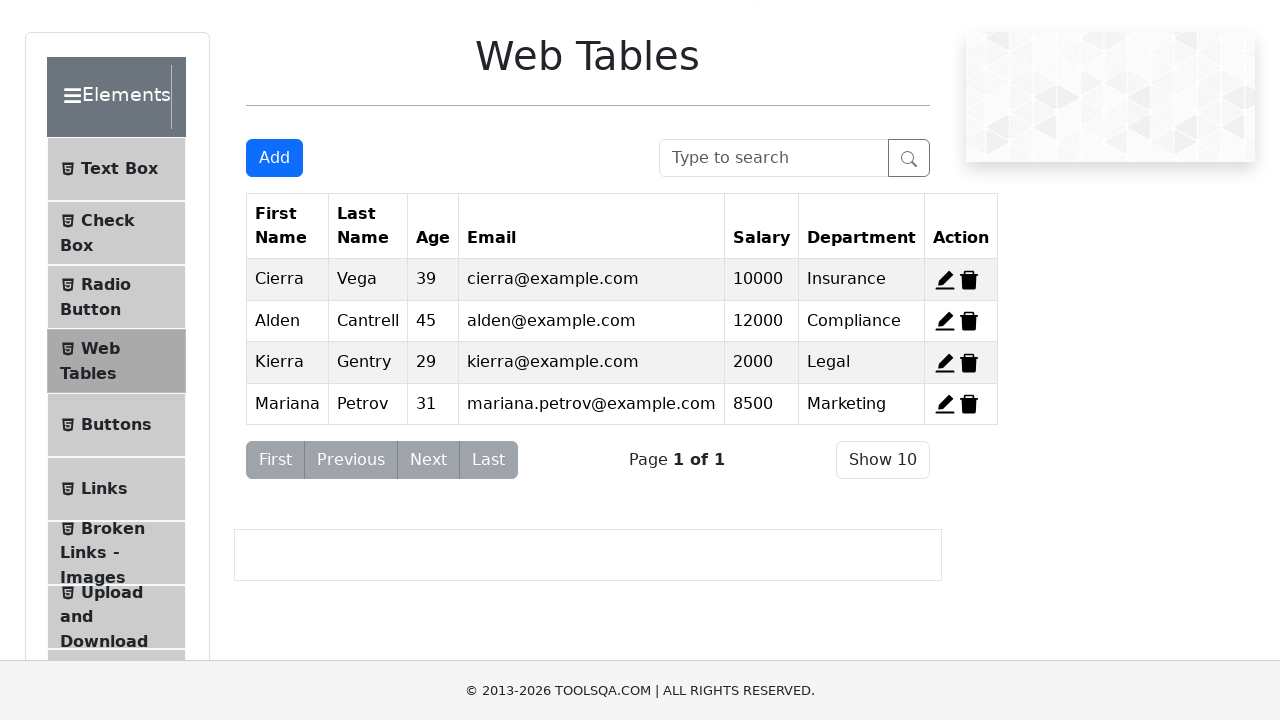